Tests accepting a JavaScript prompt dialog by entering text and accepting it

Starting URL: https://the-internet.herokuapp.com/javascript_alerts

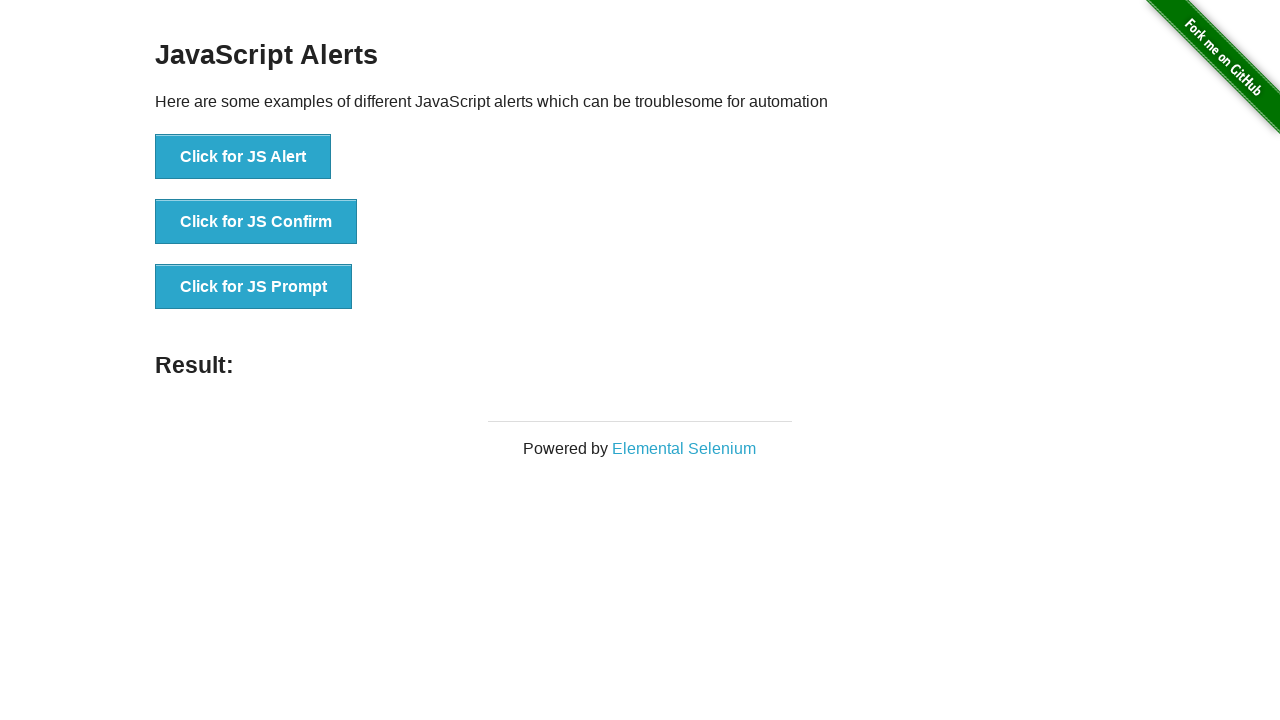

Set up dialog handler to accept prompt with text 'Felipe'
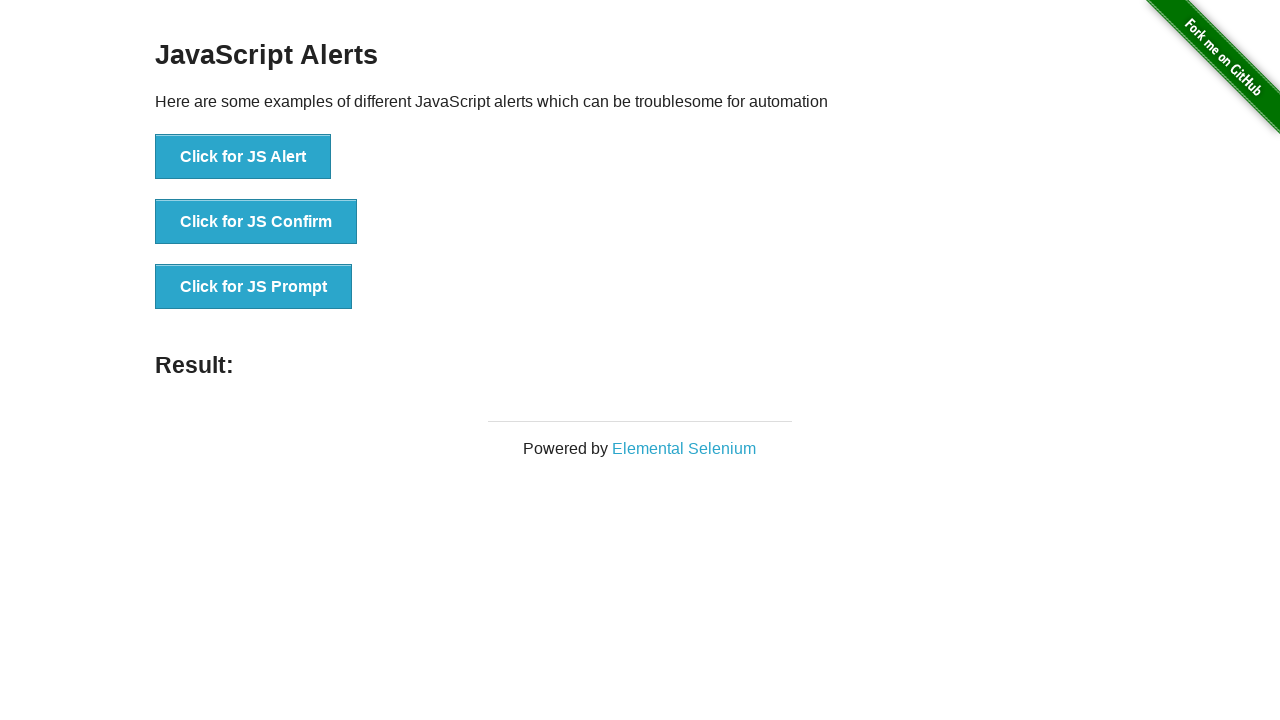

Clicked the JavaScript prompt button at (254, 287) on button:has-text('Click for JS Prompt')
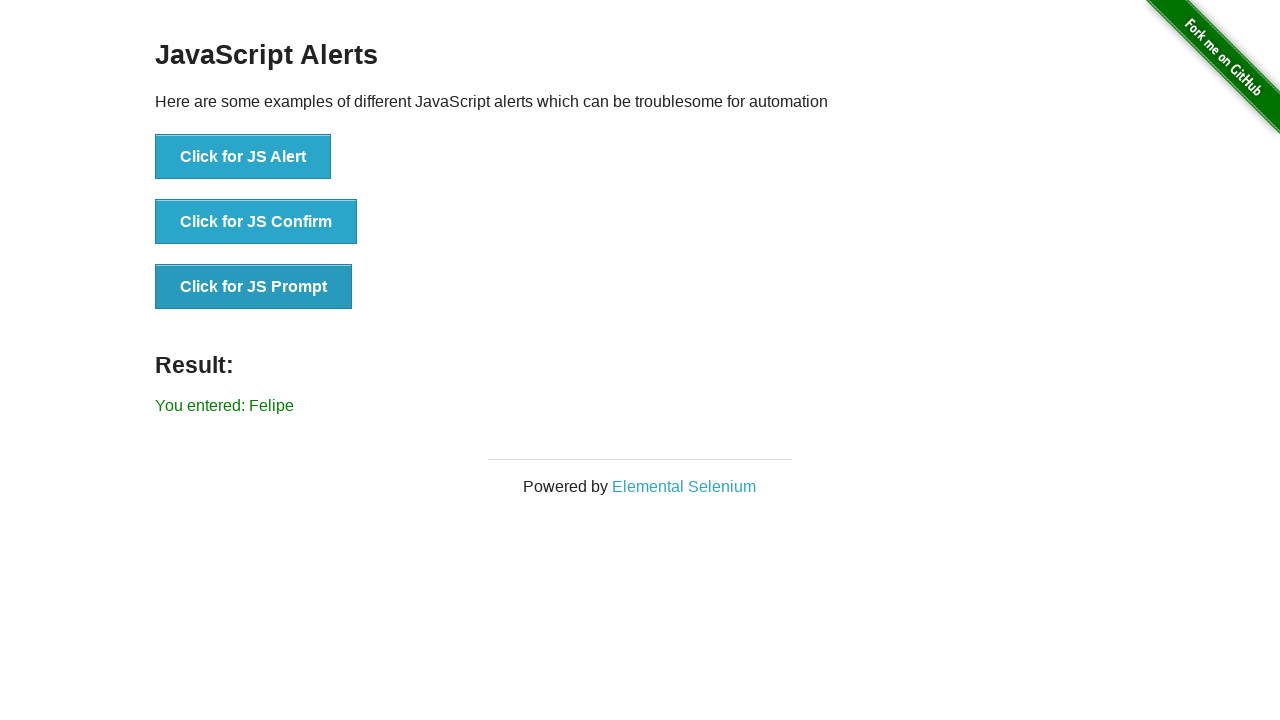

Verified result message contains entered name 'Felipe'
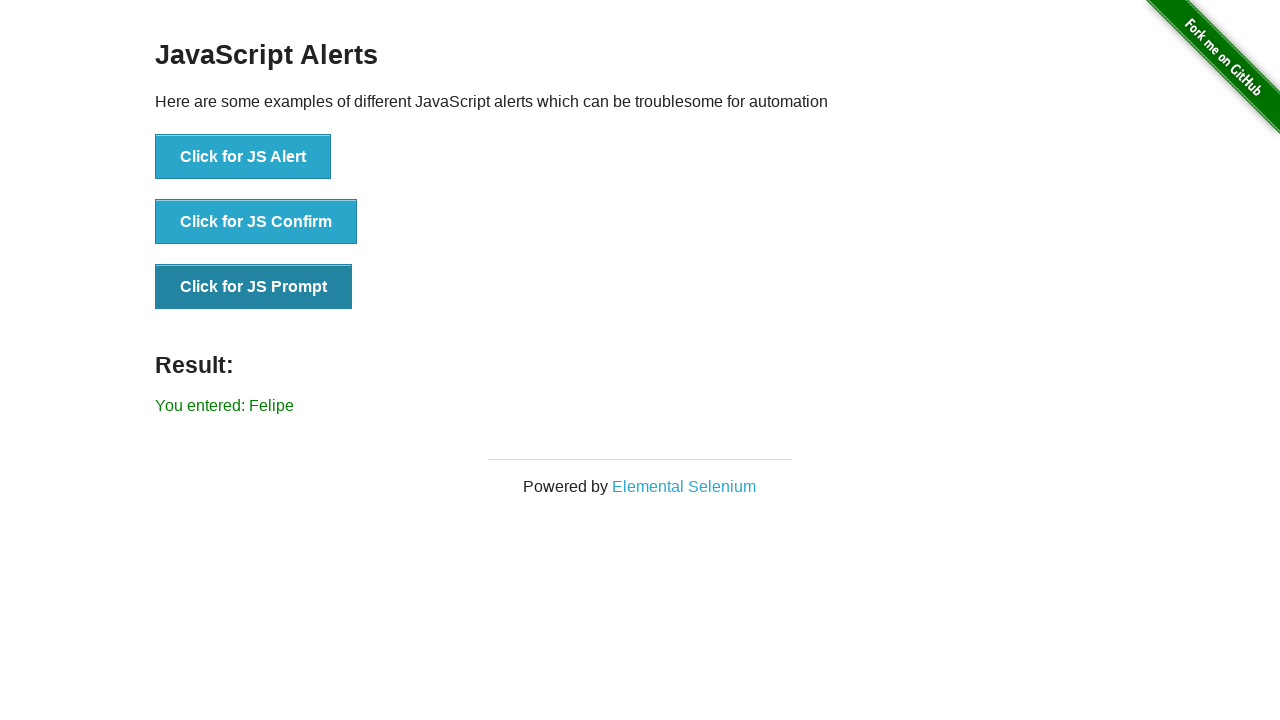

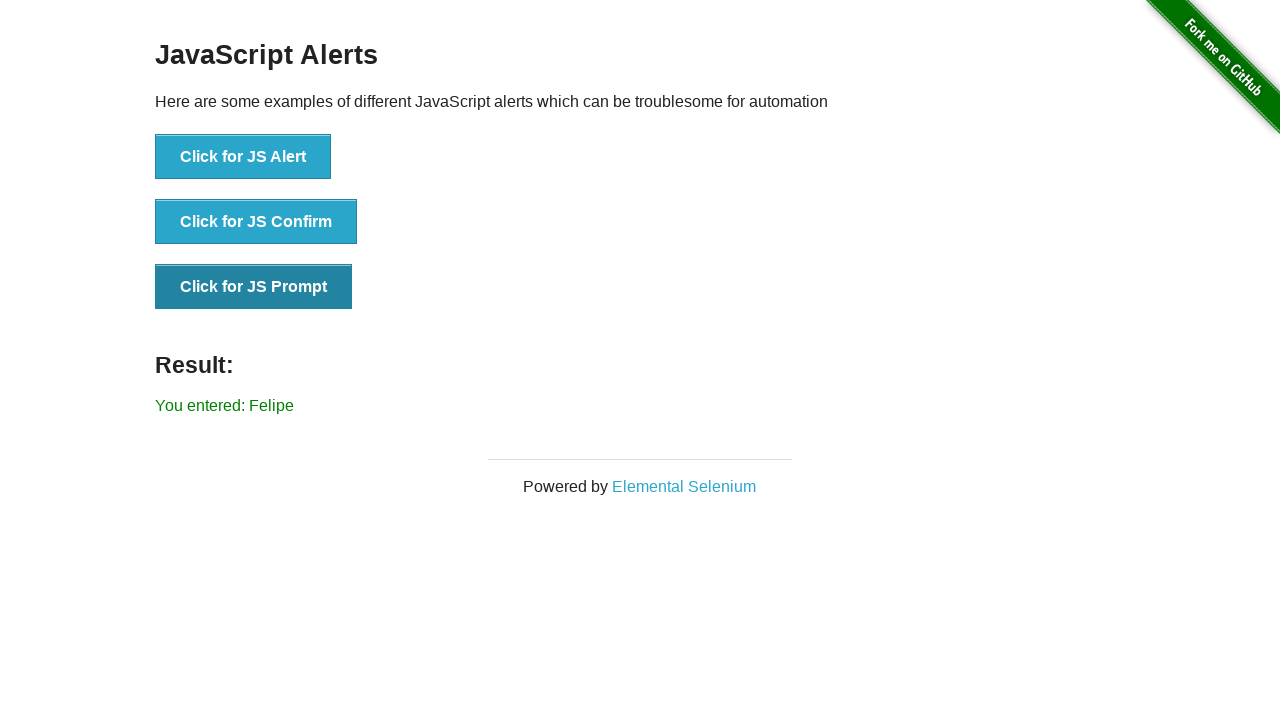